Loads the Otto Germany homepage and verifies the page title matches the expected German title

Starting URL: https://www.otto.de

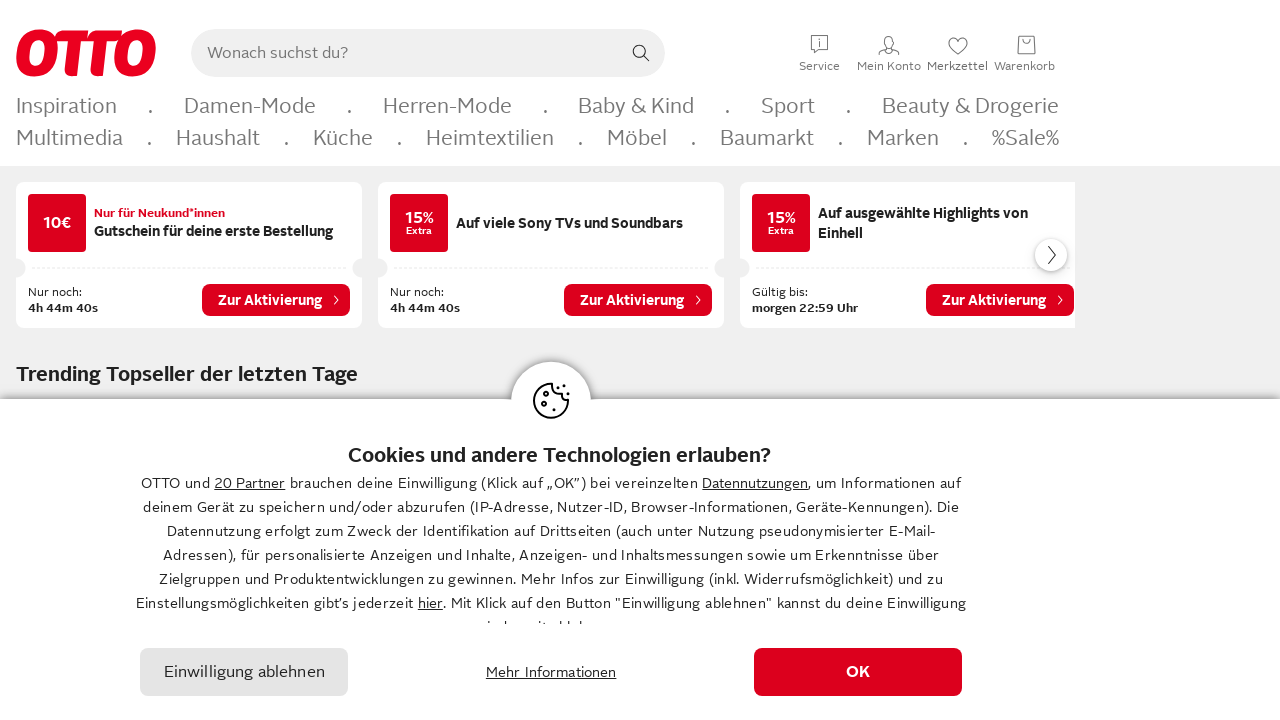

Waited for page to reach network idle state
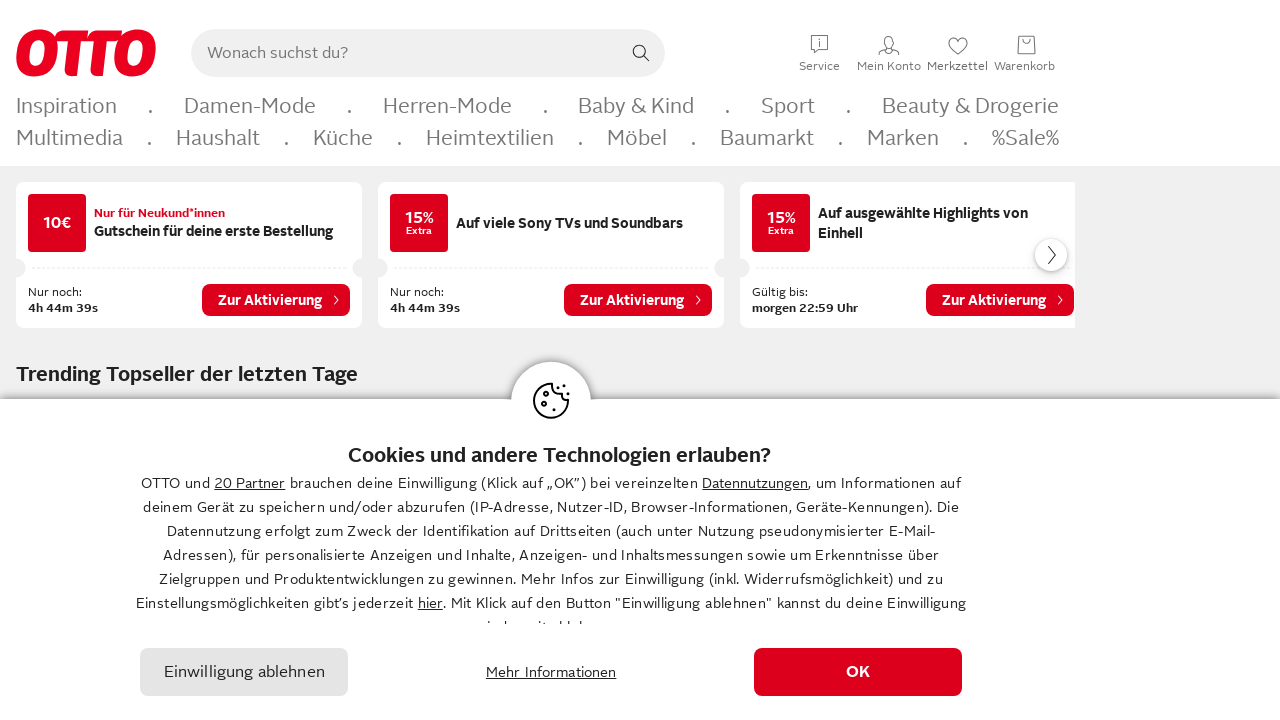

Verified page title matches expected German title 'OTTO - Mode, Möbel & Technik » Zum Online-Shop'
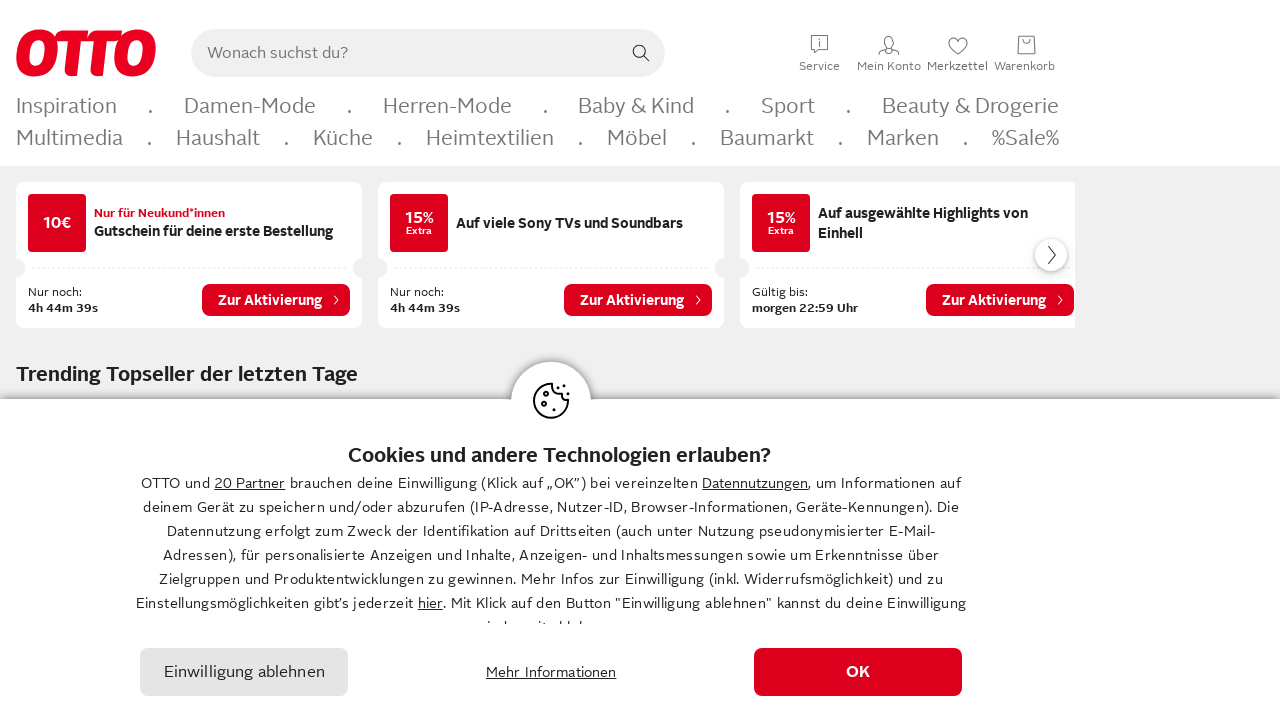

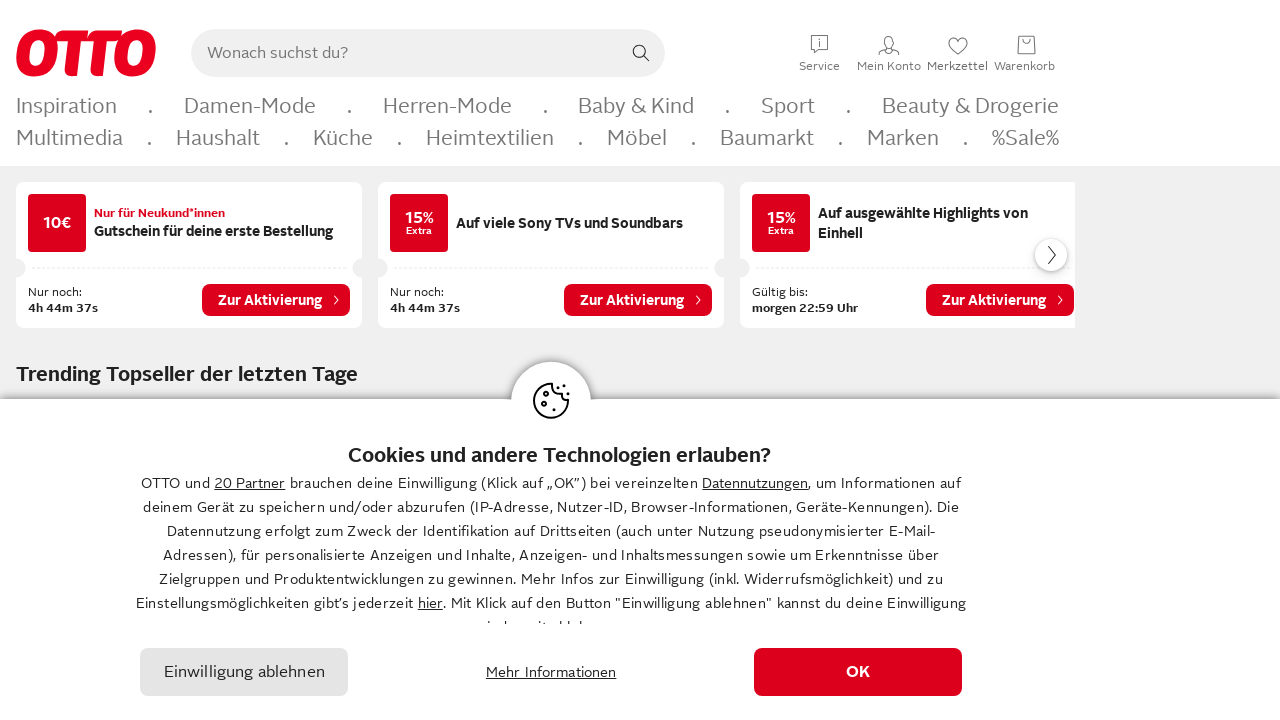